Tests an AJAX form submission by filling in name and comment fields with test data and clicking submit. The original test runs with two sets of data.

Starting URL: https://www.lambdatest.com/selenium-playground/ajax-form-submit-demo

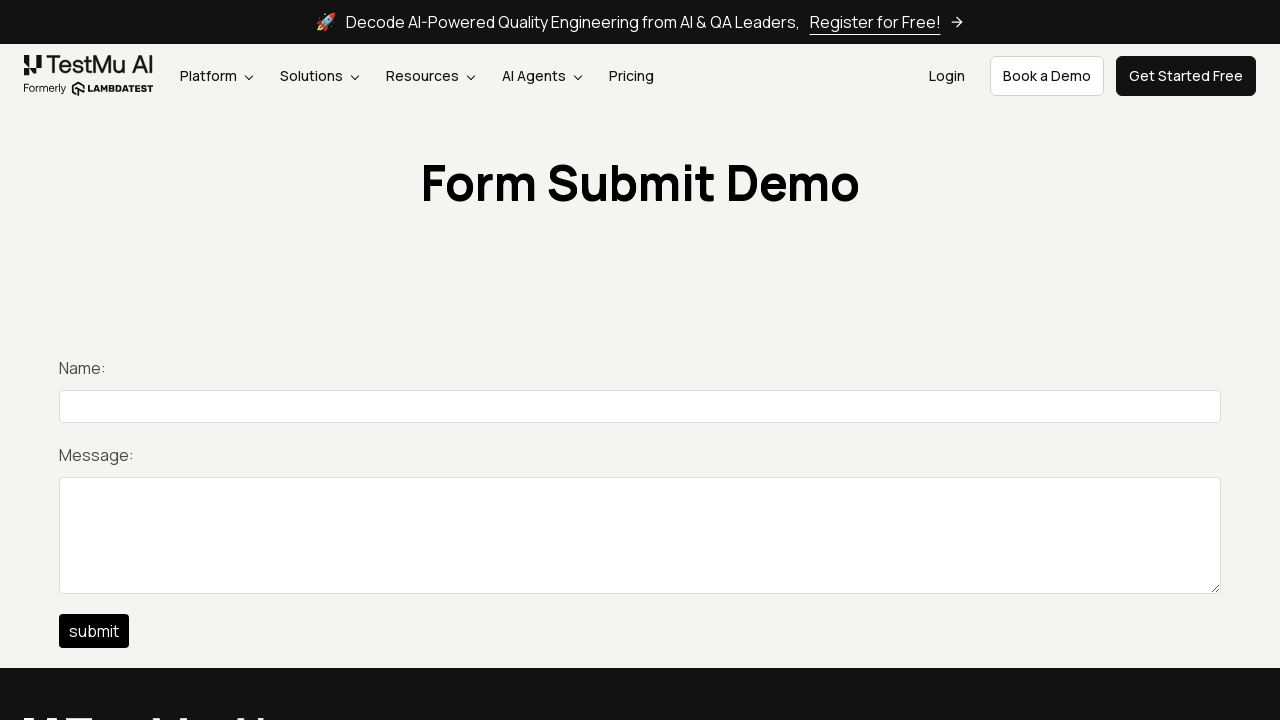

Filled name field with 'James Lee' on #title
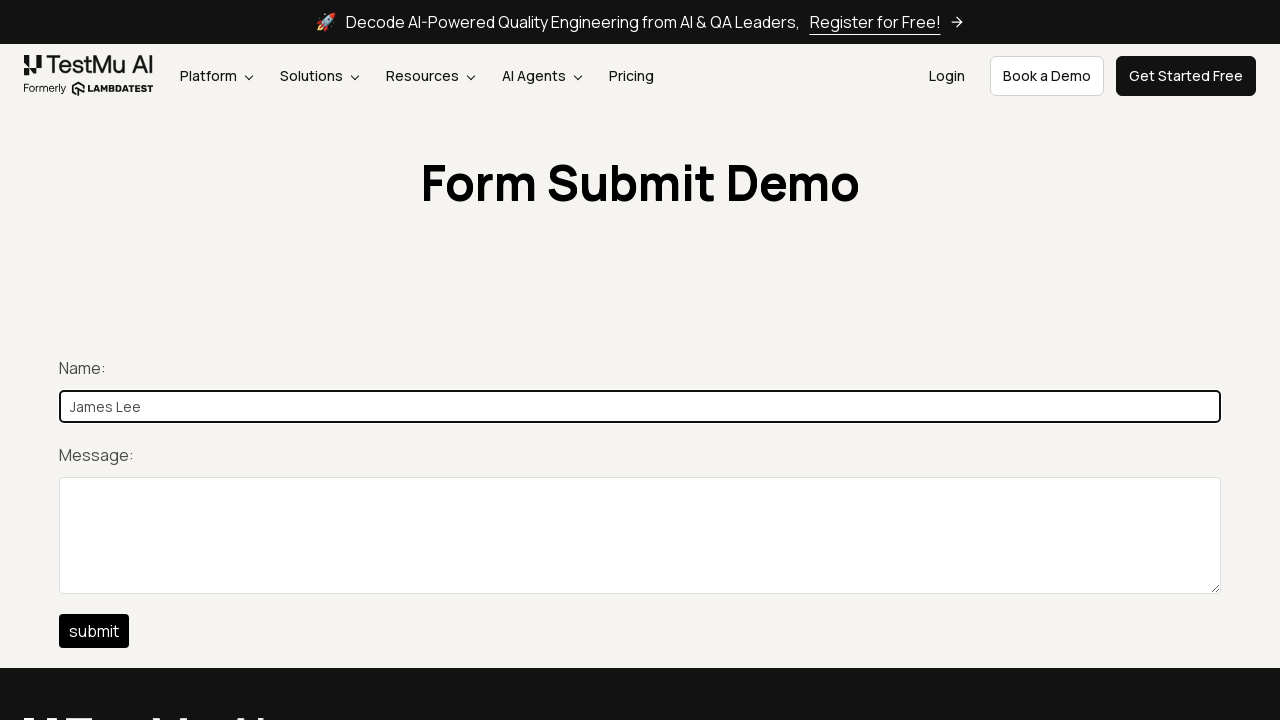

Filled comment field with 'Test James Lee' on #description
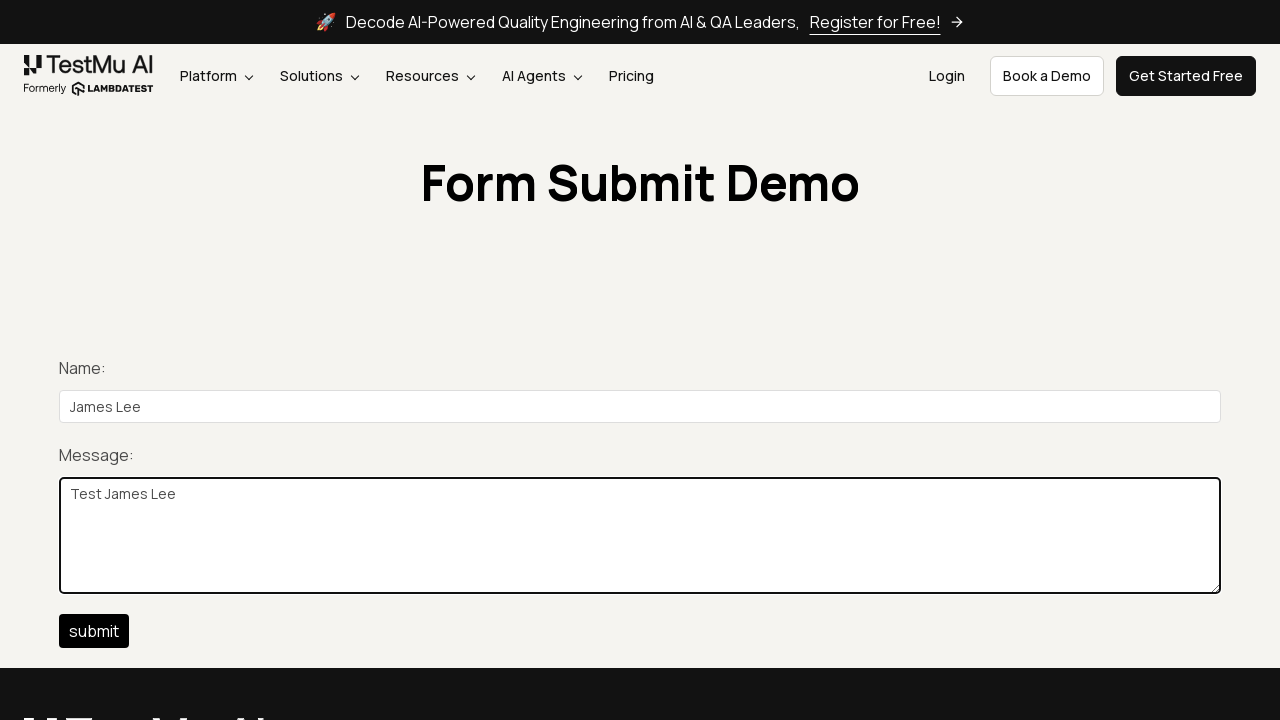

Clicked submit button for first form submission at (94, 631) on #btn-submit
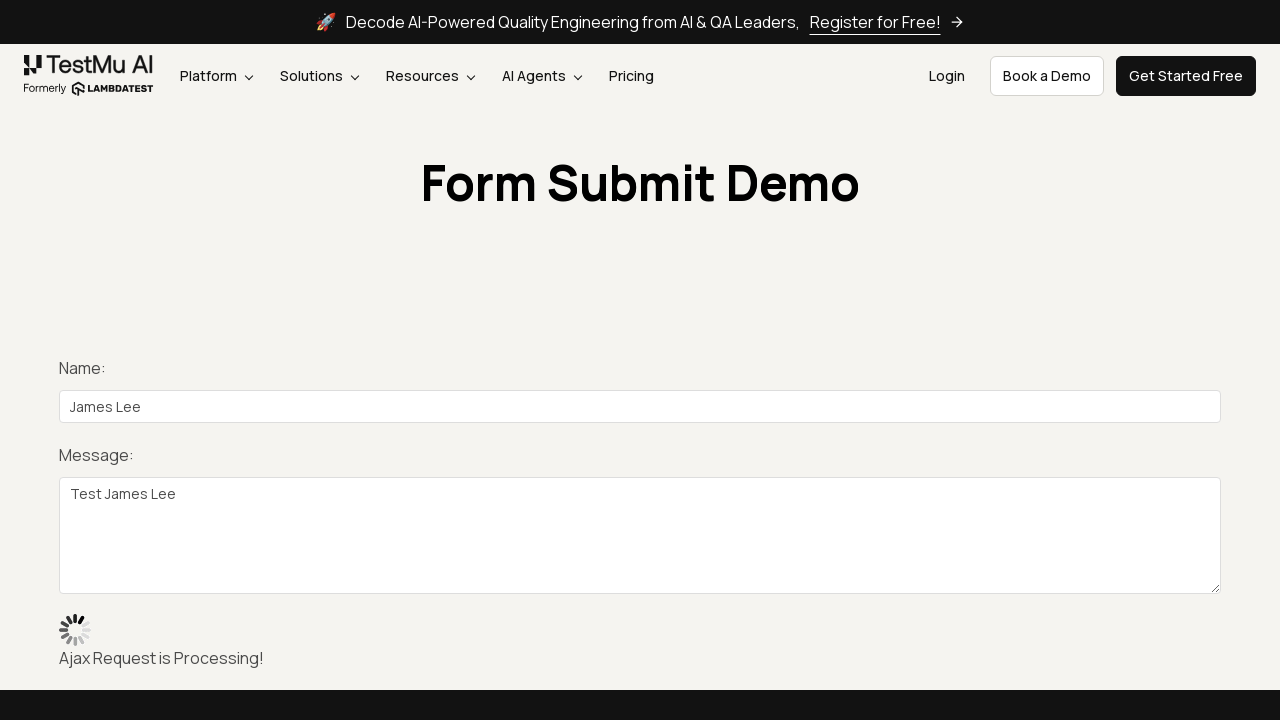

Waited for AJAX form submission to process
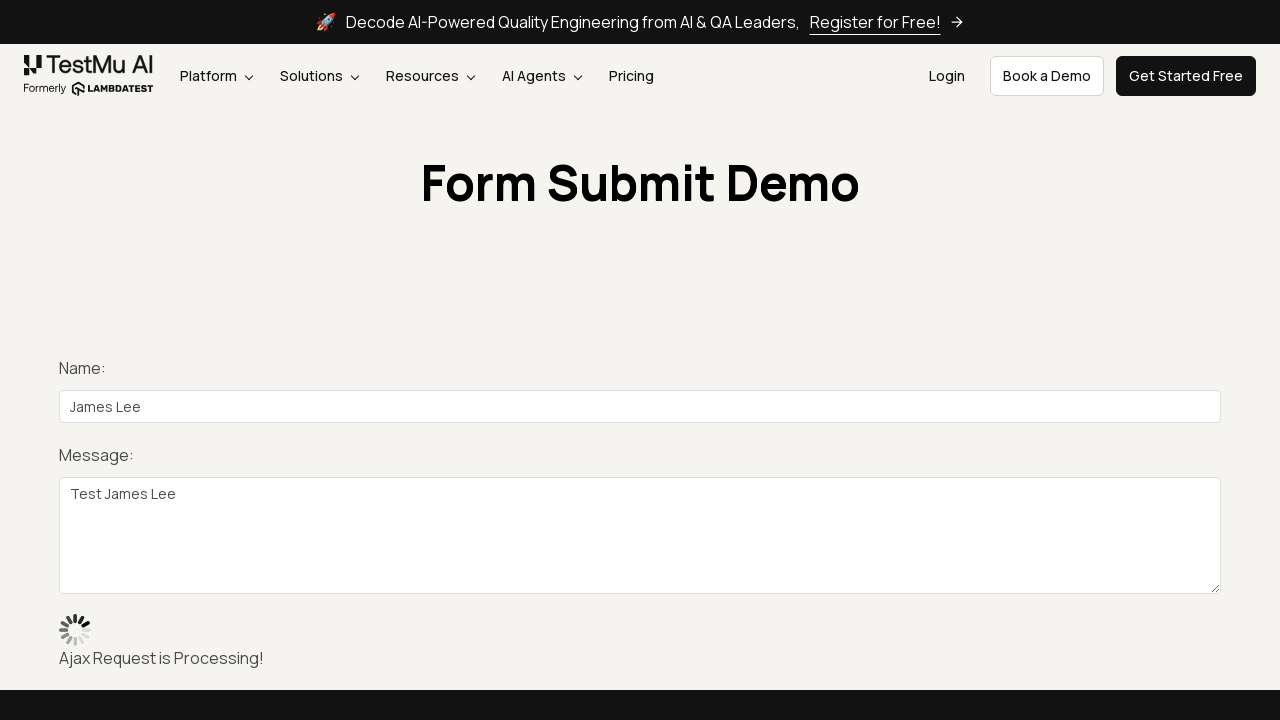

Navigated back to AJAX form demo page
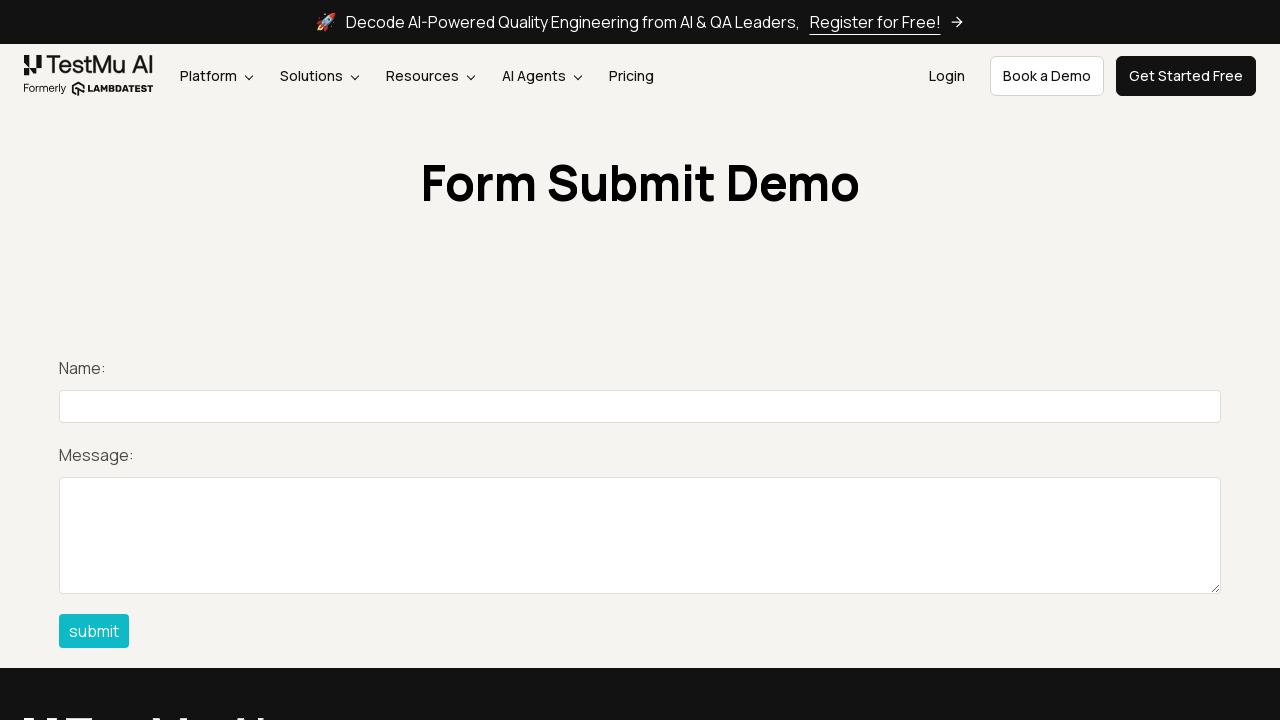

Filled name field with 'Jane Lee' on #title
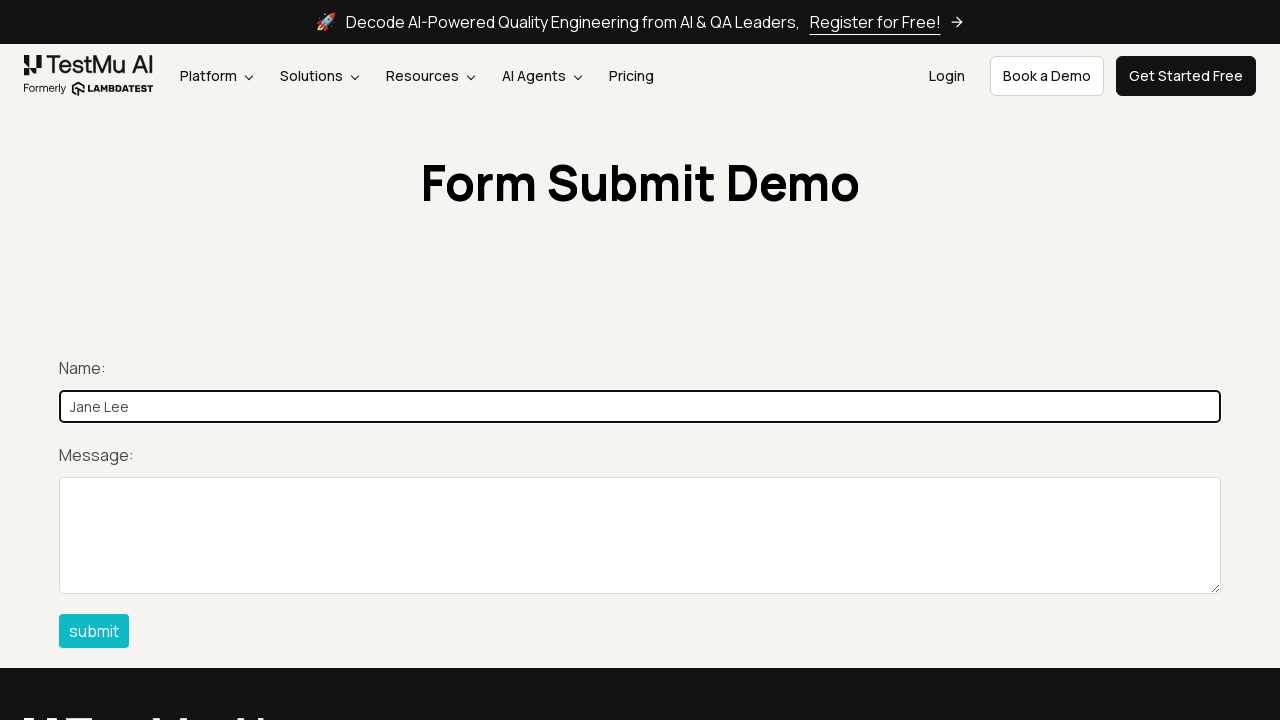

Filled comment field with 'Test Jane Lee' on #description
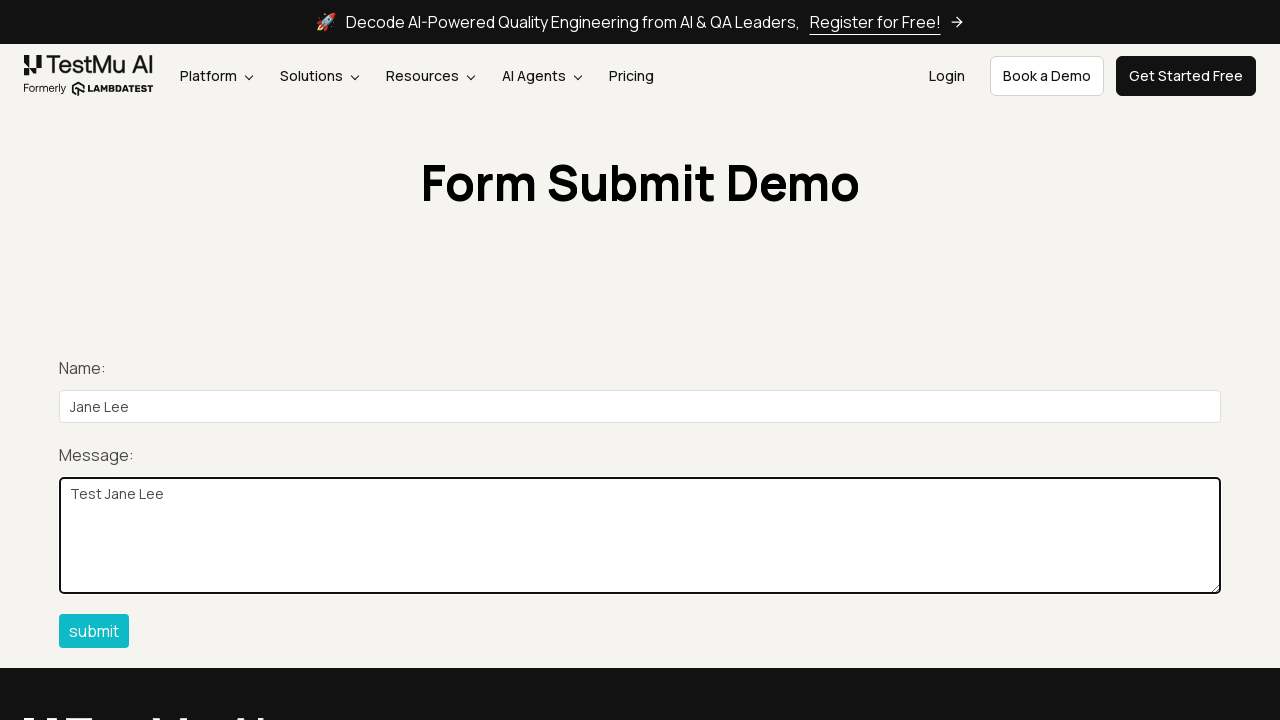

Clicked submit button for second form submission at (94, 631) on #btn-submit
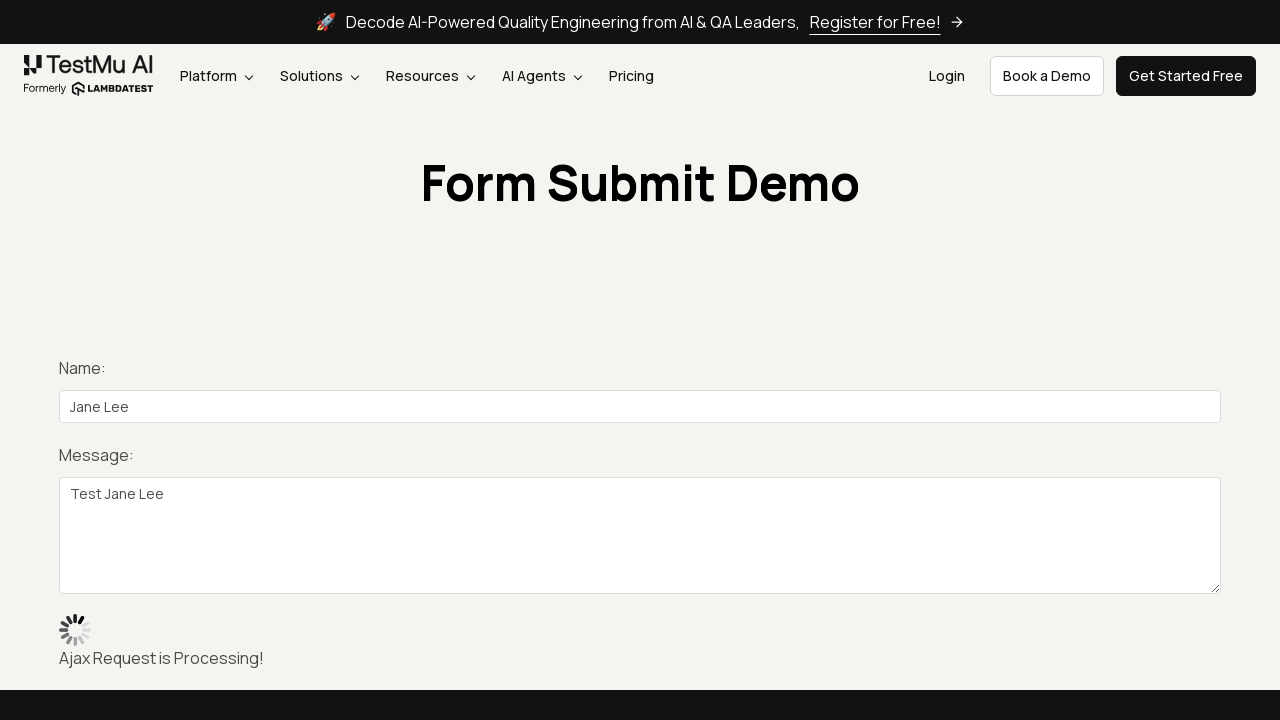

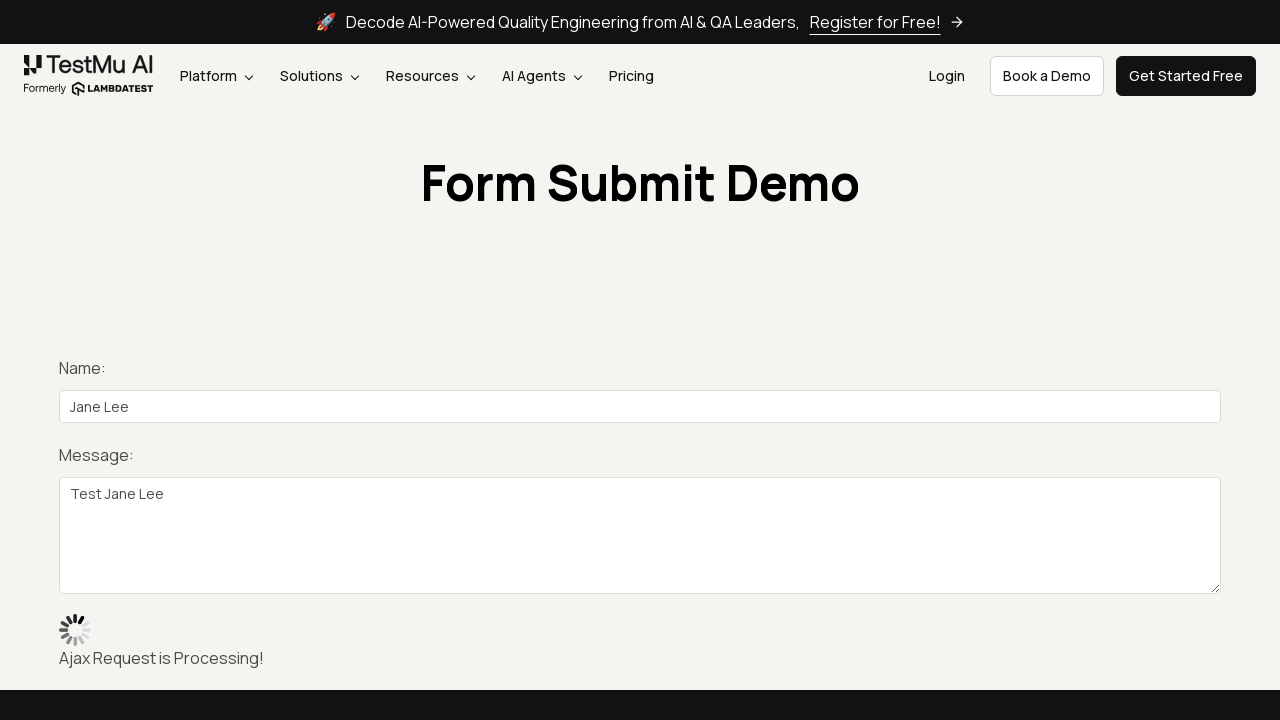